Tests clearing the complete state of all items by checking then unchecking the toggle-all checkbox

Starting URL: https://demo.playwright.dev/todomvc

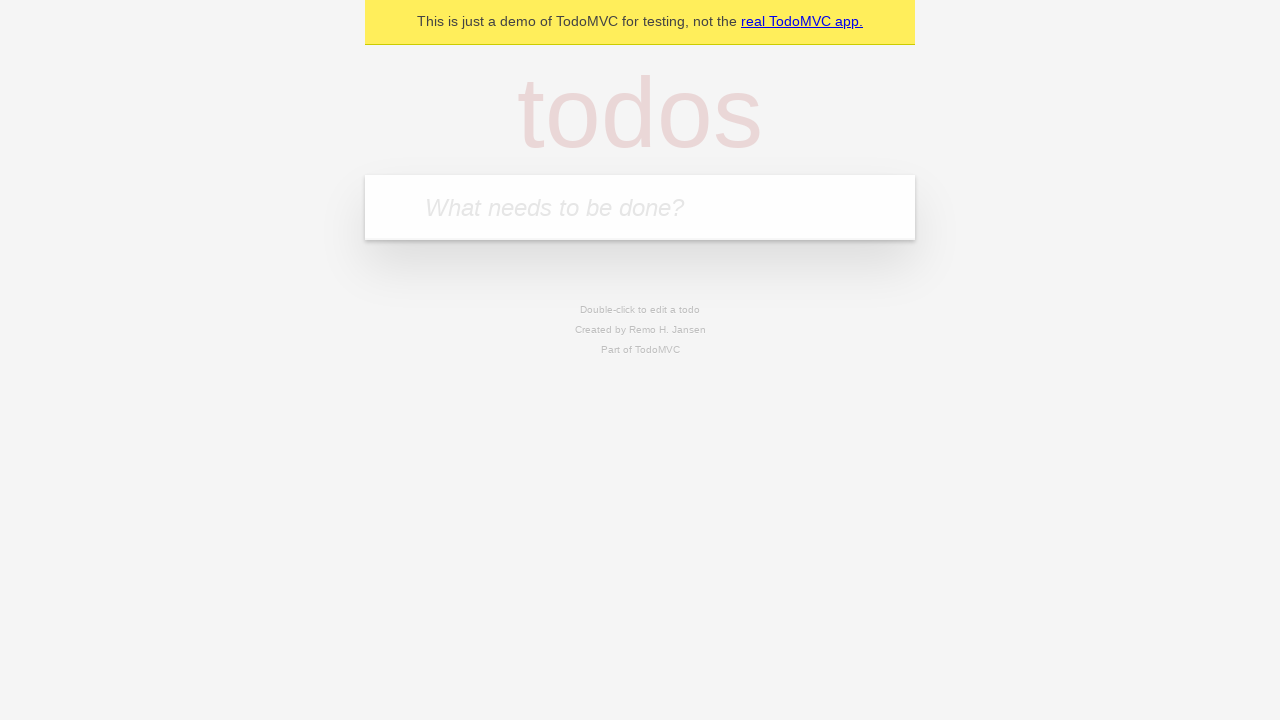

Filled todo input with 'buy some cheese' on internal:attr=[placeholder="What needs to be done?"i]
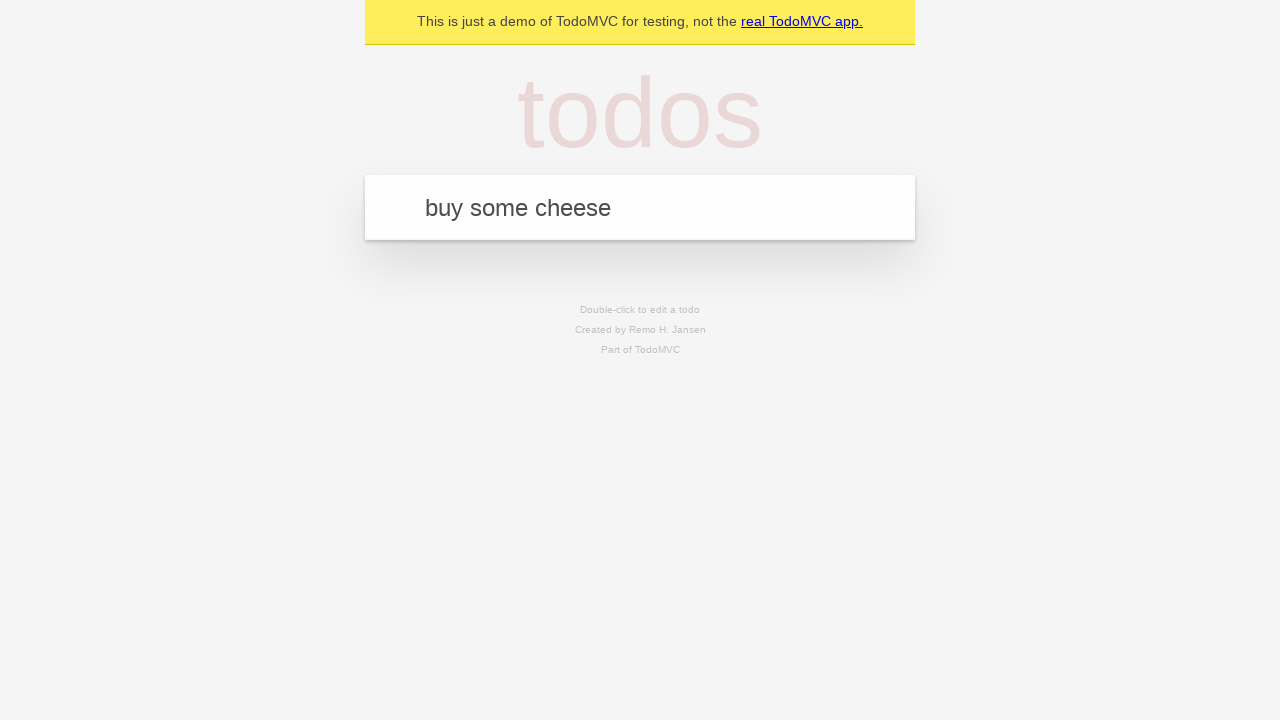

Pressed Enter to create todo 'buy some cheese' on internal:attr=[placeholder="What needs to be done?"i]
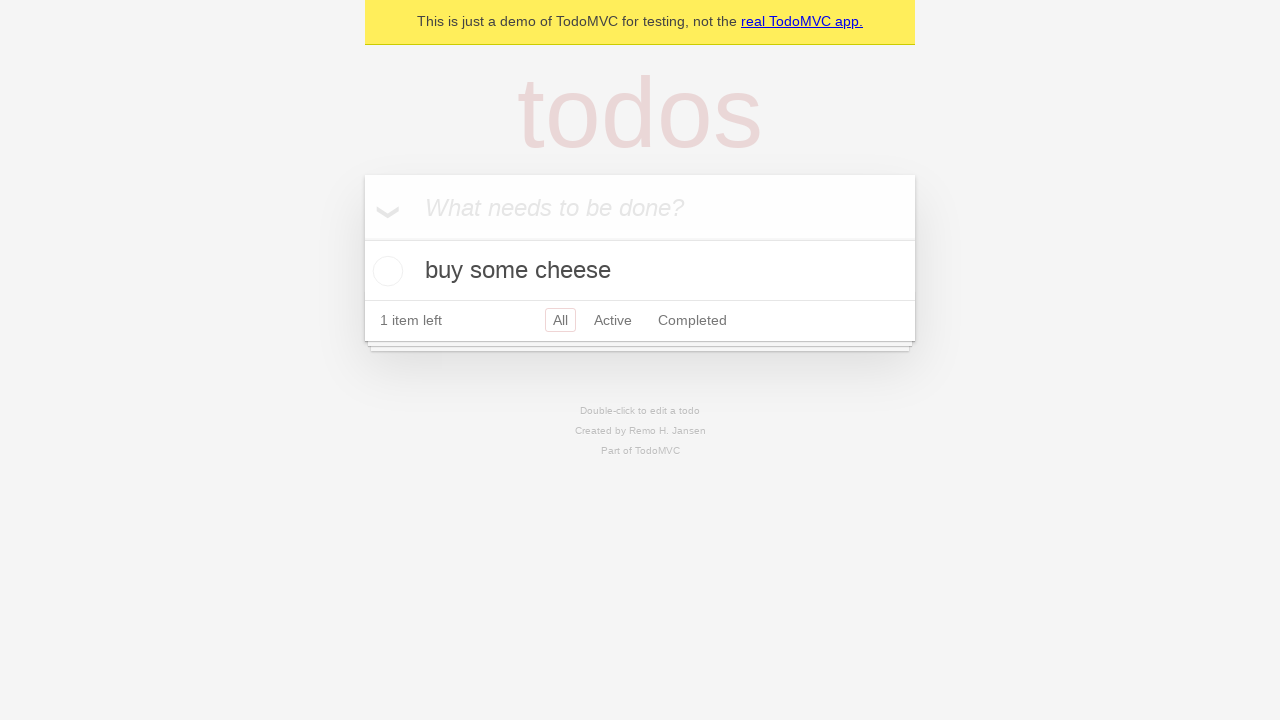

Filled todo input with 'feed the cat' on internal:attr=[placeholder="What needs to be done?"i]
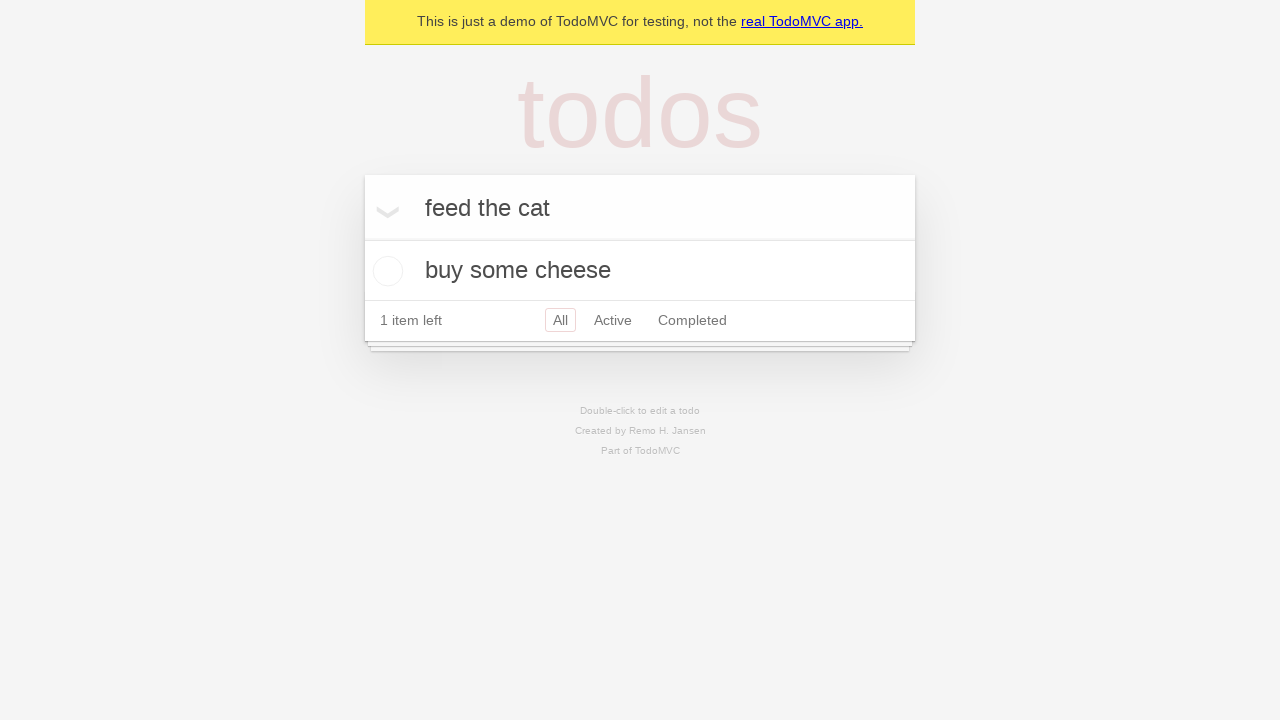

Pressed Enter to create todo 'feed the cat' on internal:attr=[placeholder="What needs to be done?"i]
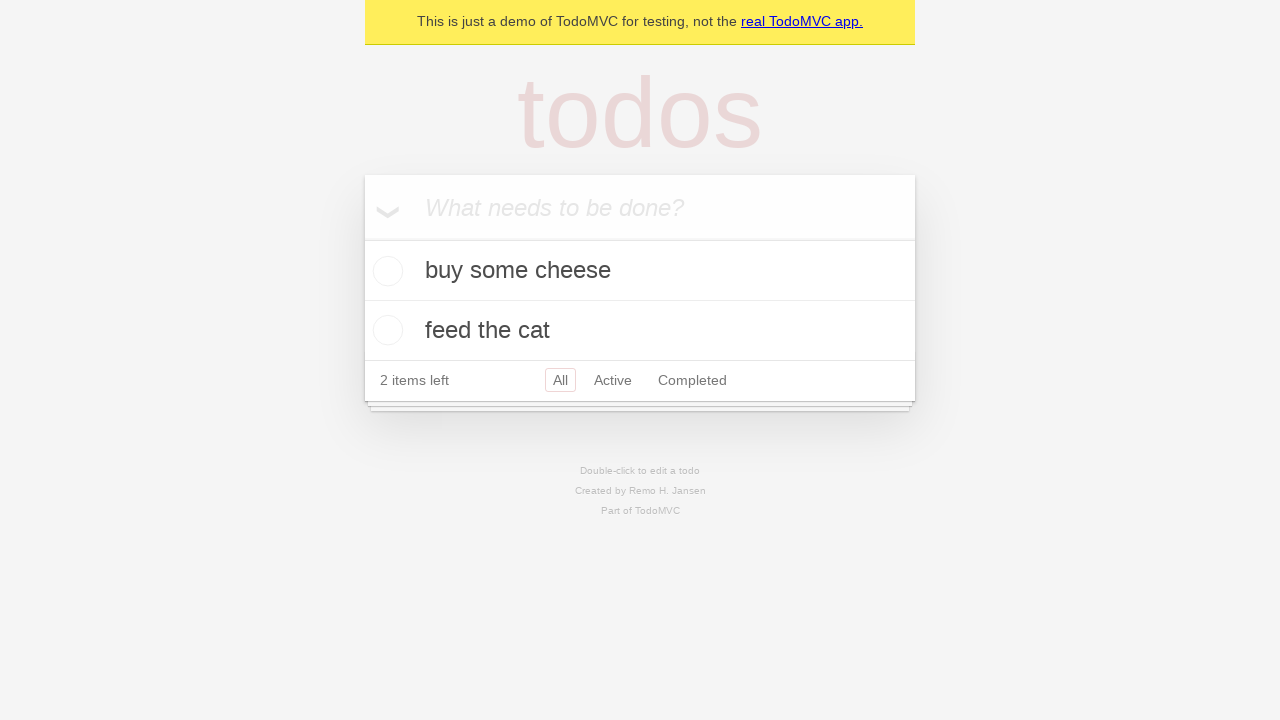

Filled todo input with 'book a doctors appointment' on internal:attr=[placeholder="What needs to be done?"i]
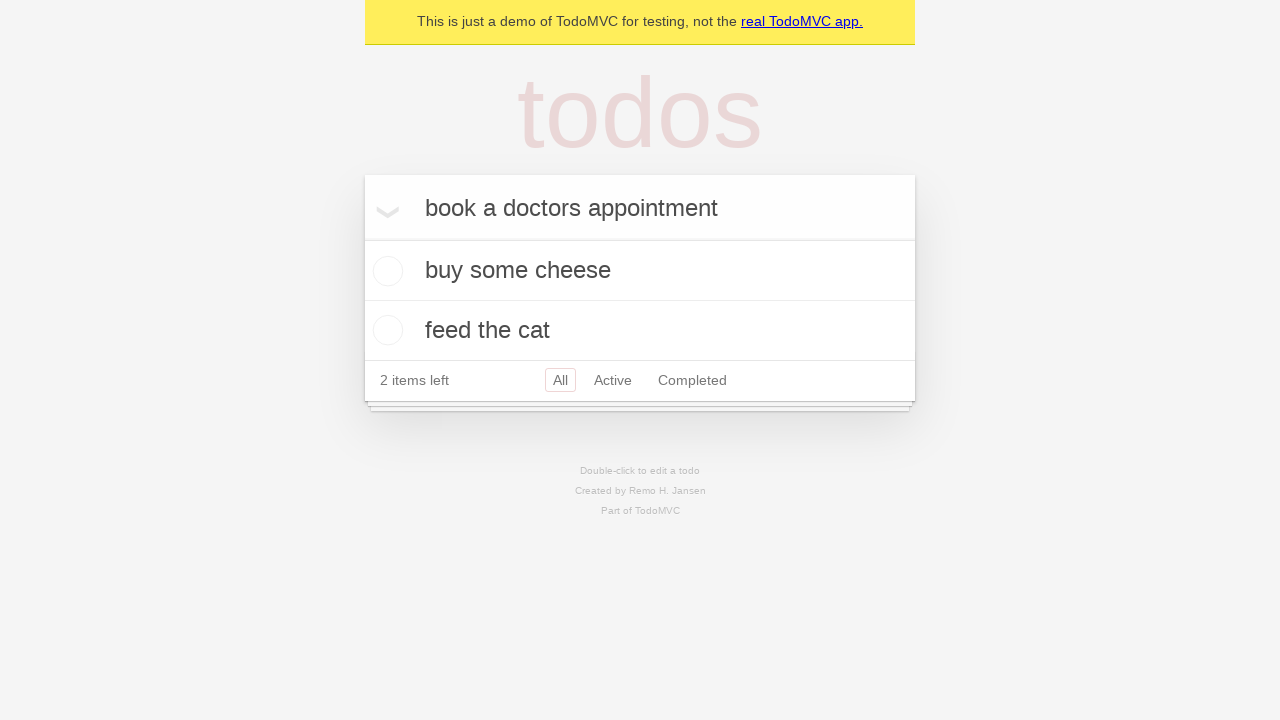

Pressed Enter to create todo 'book a doctors appointment' on internal:attr=[placeholder="What needs to be done?"i]
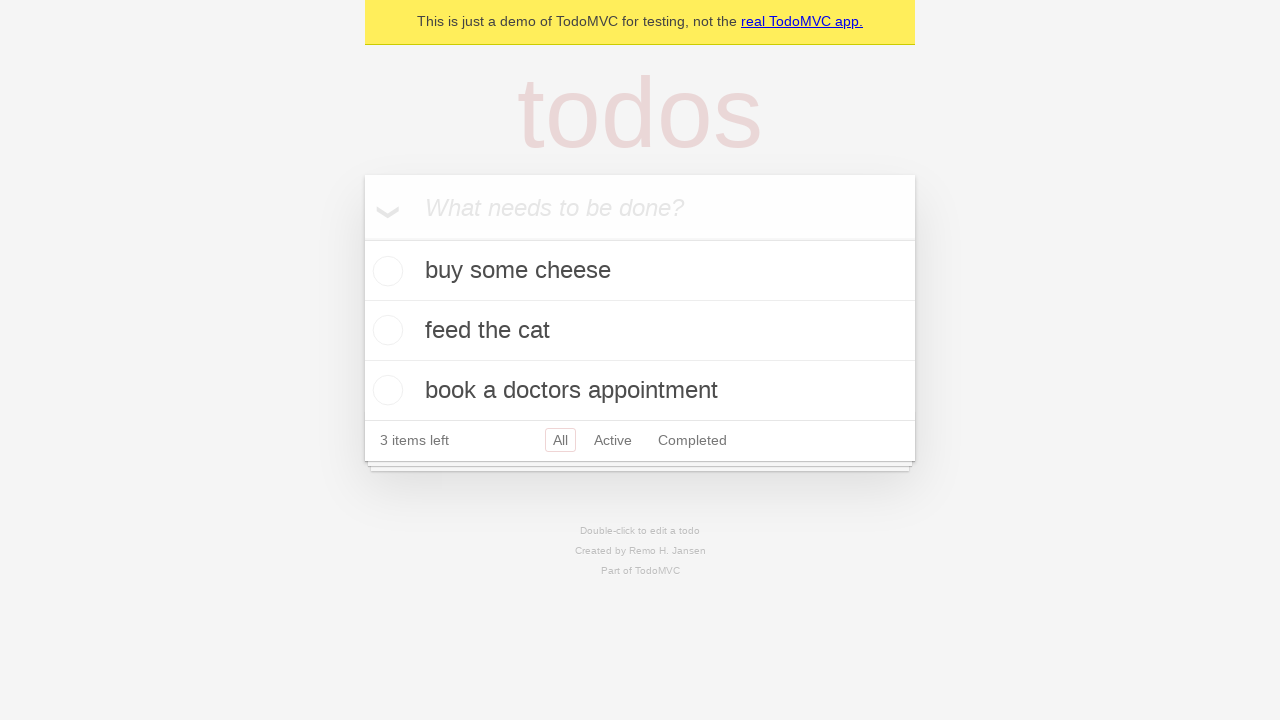

Waited for all three todos to be created
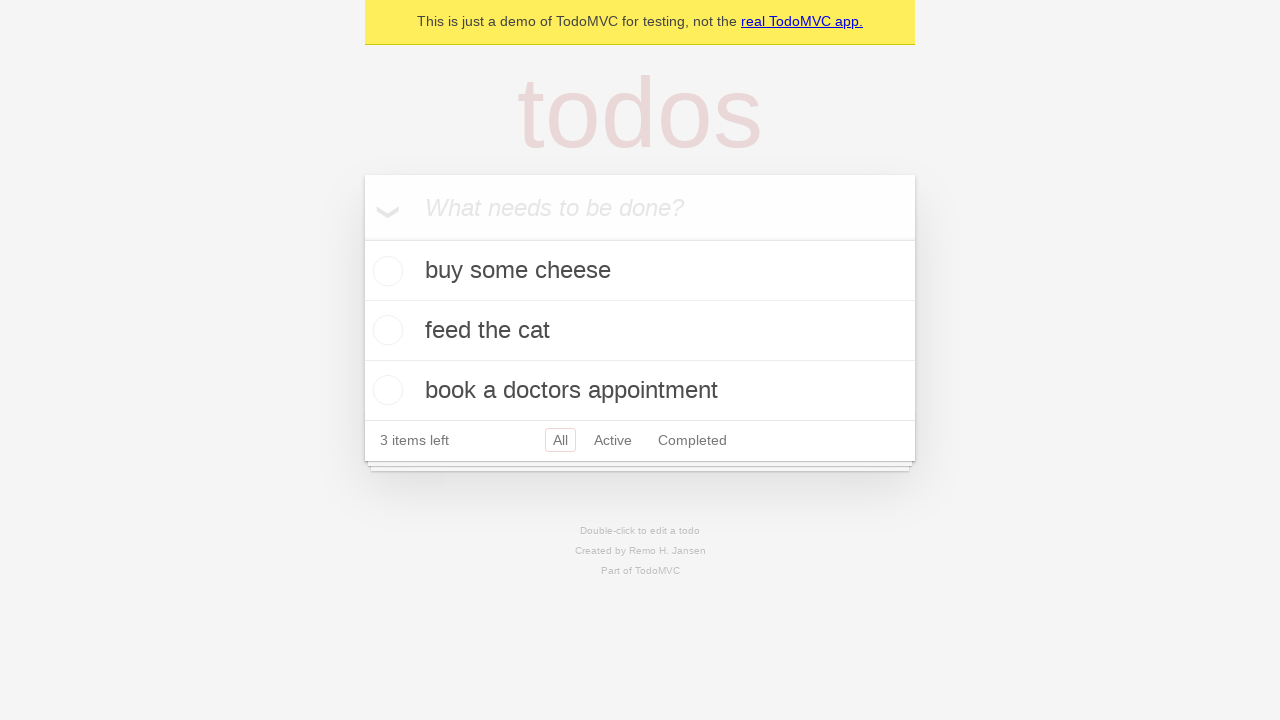

Located toggle-all checkbox
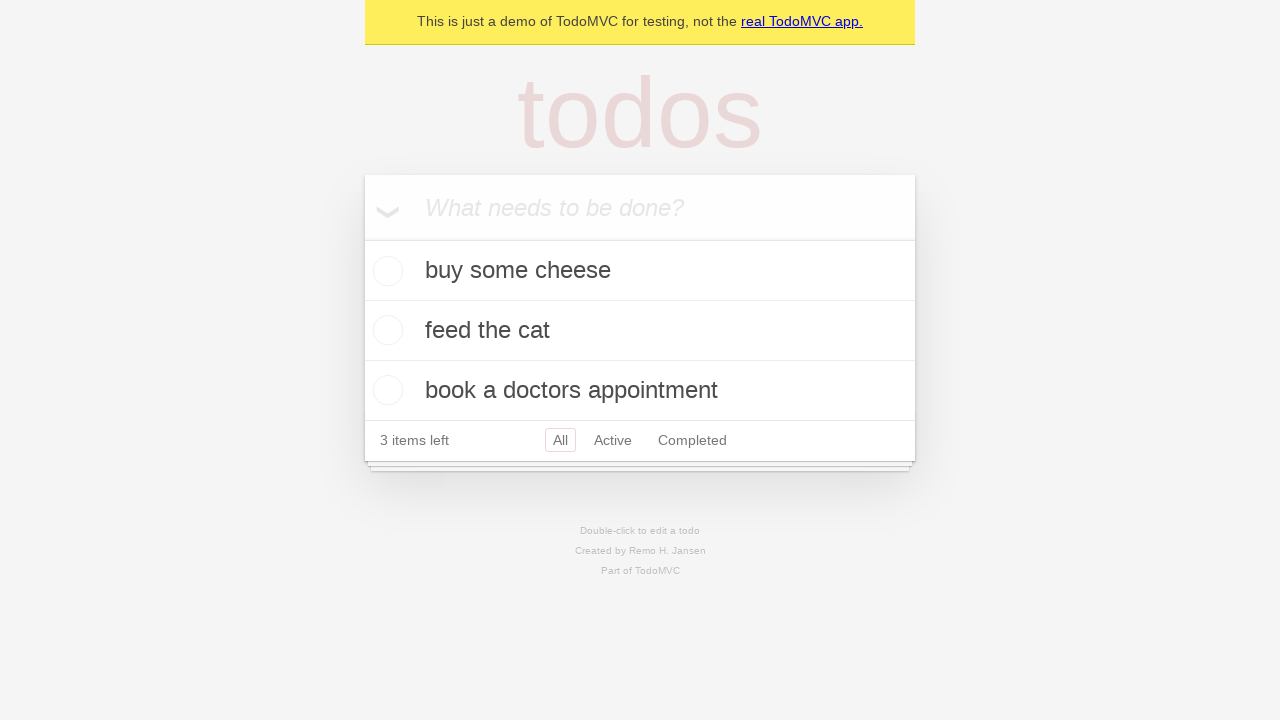

Checked toggle-all checkbox to mark all items as complete at (362, 238) on internal:label="Mark all as complete"i
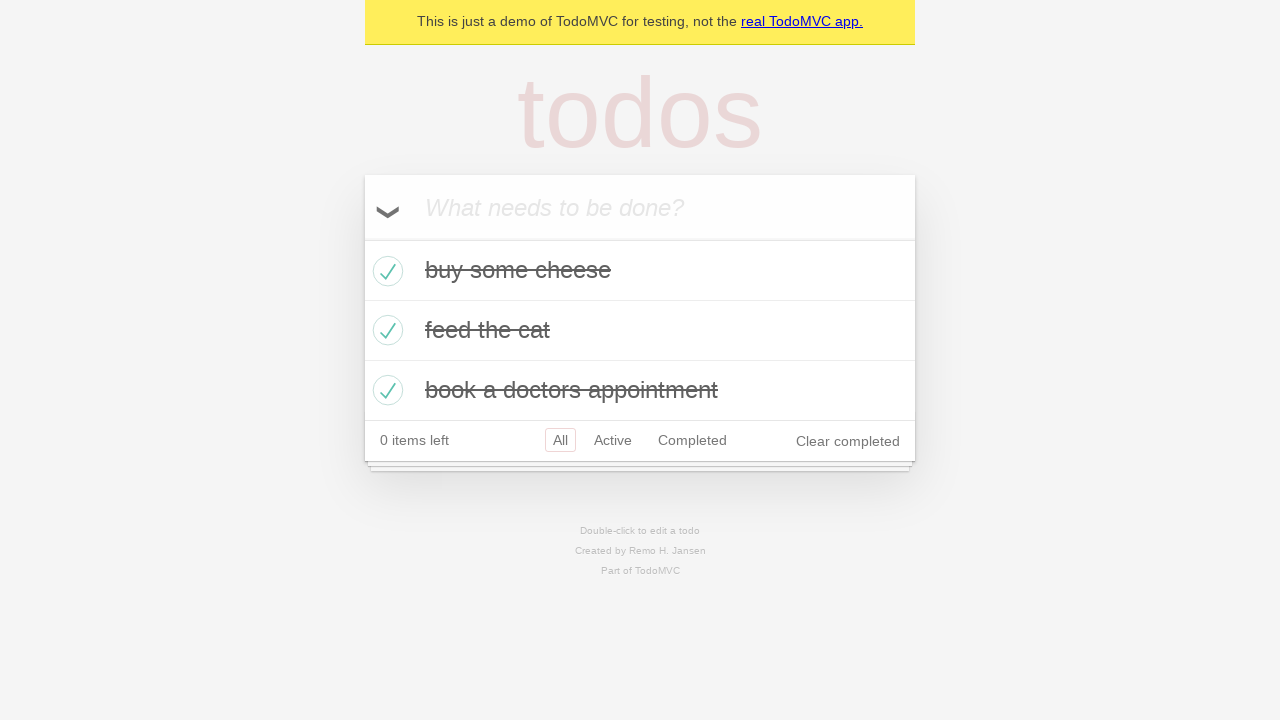

Unchecked toggle-all checkbox to clear complete state of all items at (362, 238) on internal:label="Mark all as complete"i
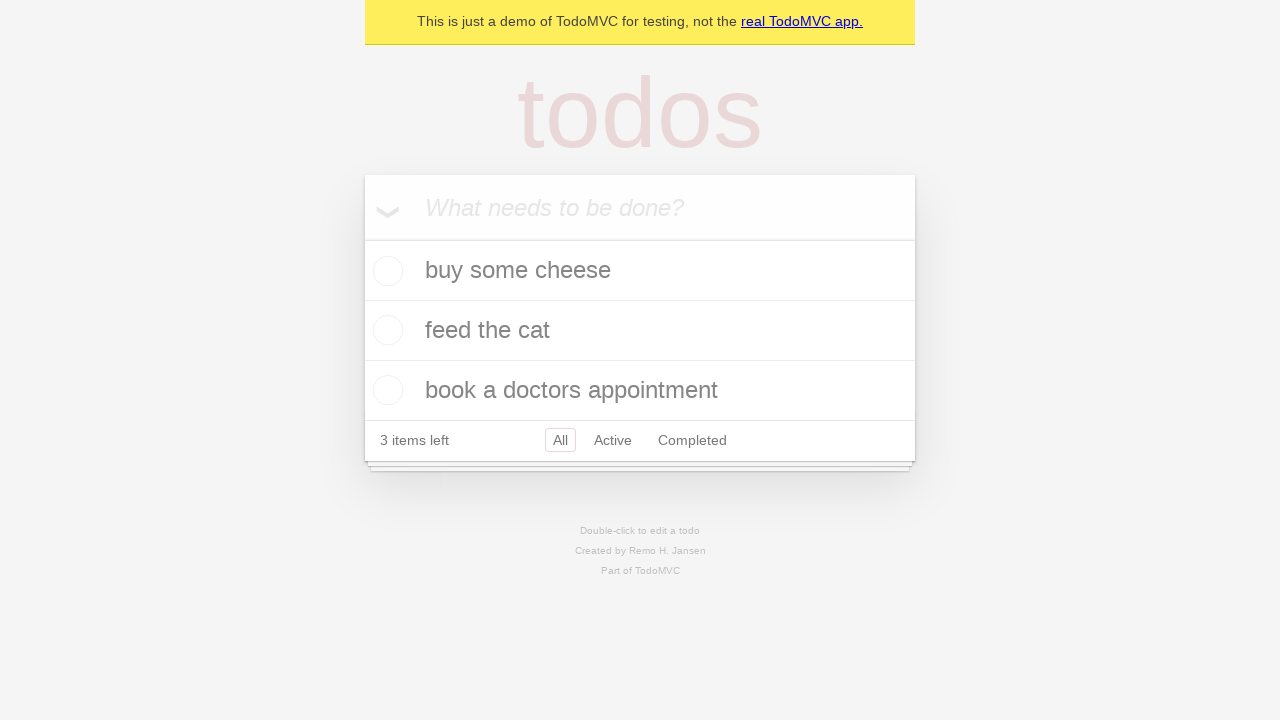

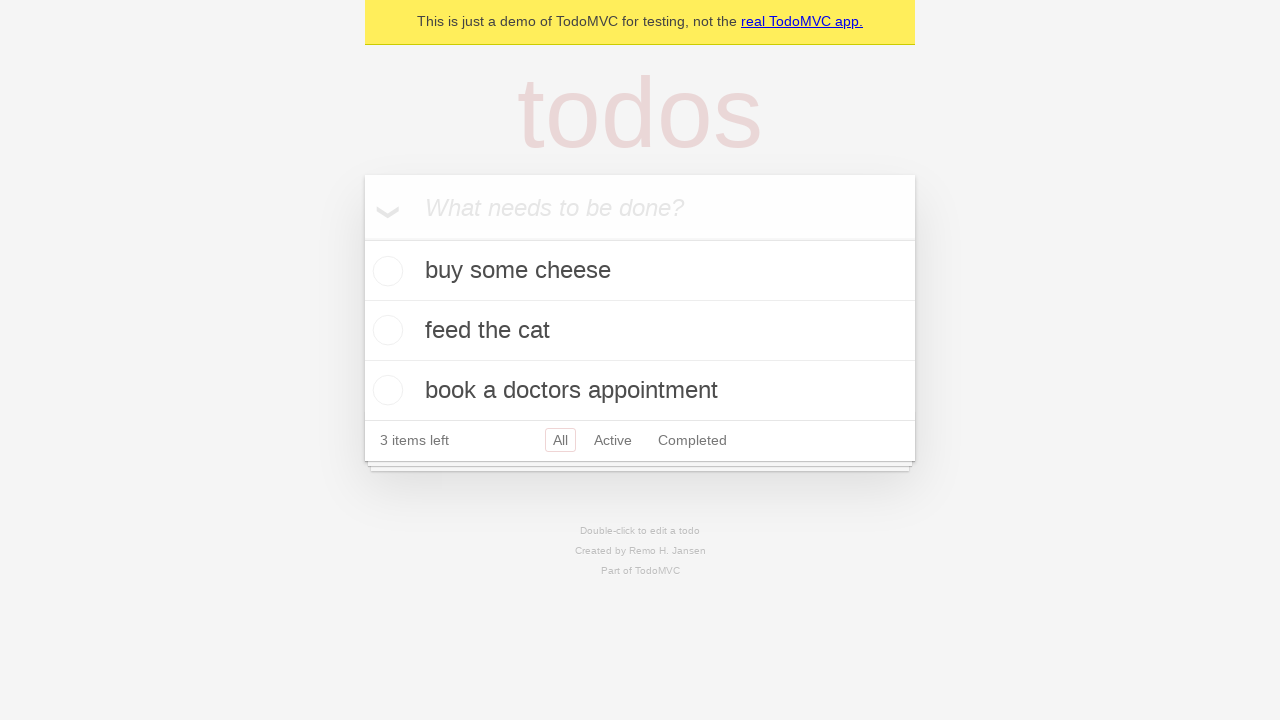